Tests drag and drop functionality on the jQuery UI demo page by dragging a draggable element onto a droppable target within an iframe

Starting URL: https://jqueryui.com/droppable/

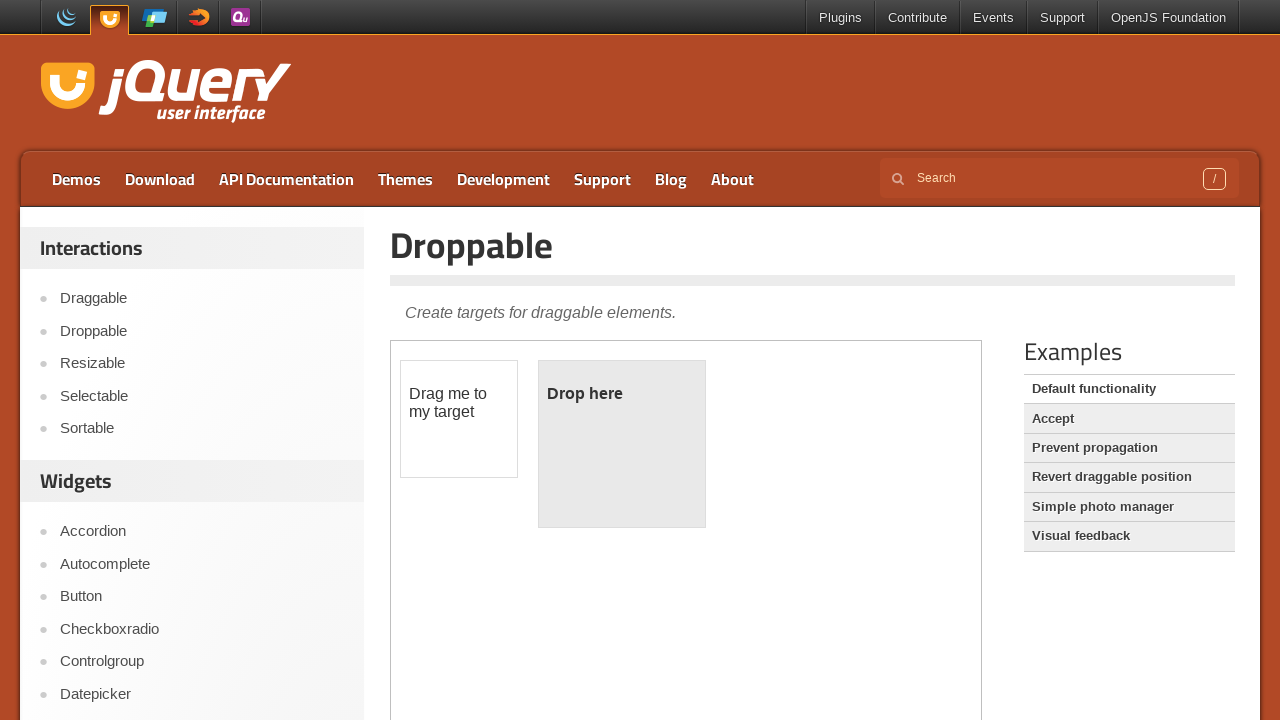

Located the demo iframe on the jQuery UI droppable page
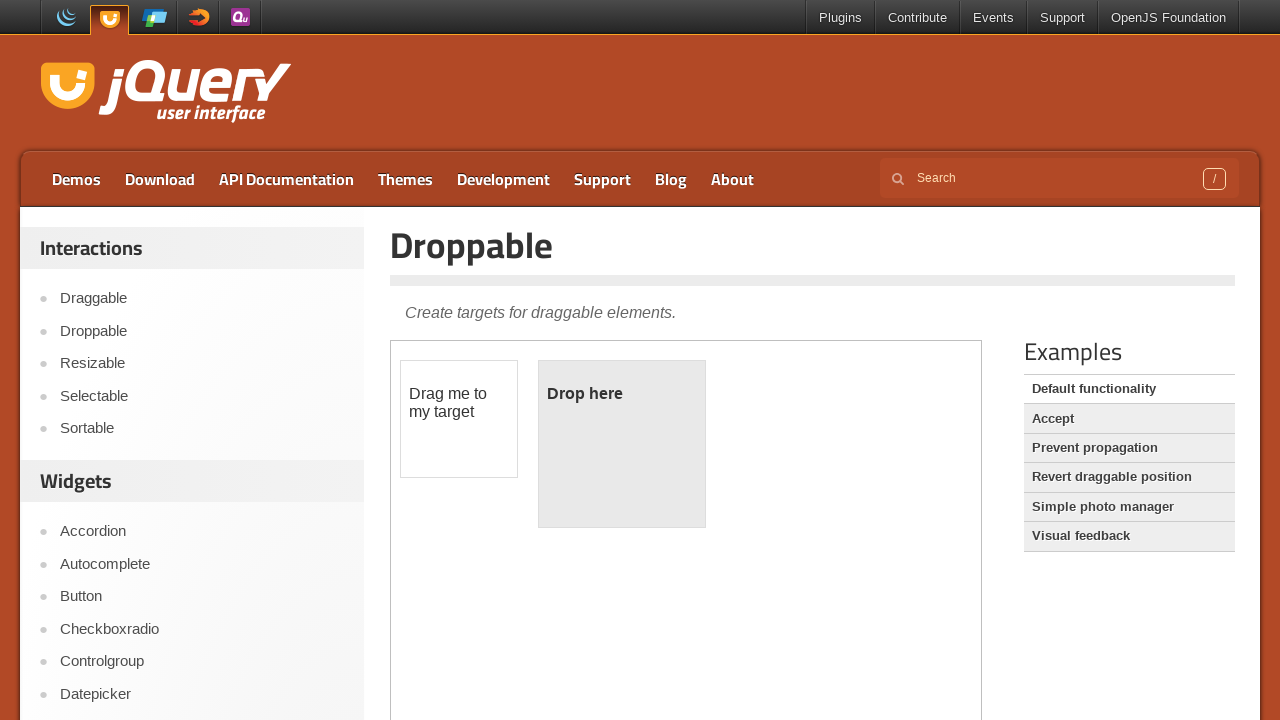

Located the draggable element within the iframe
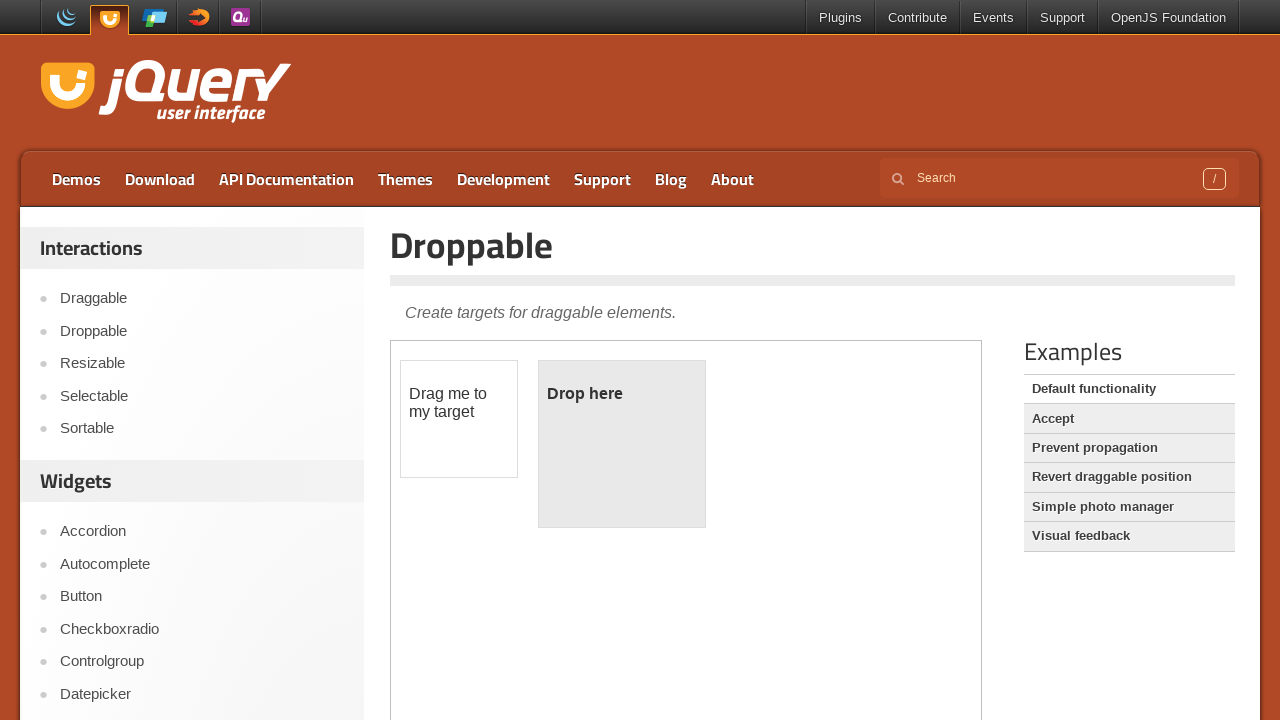

Located the droppable target element within the iframe
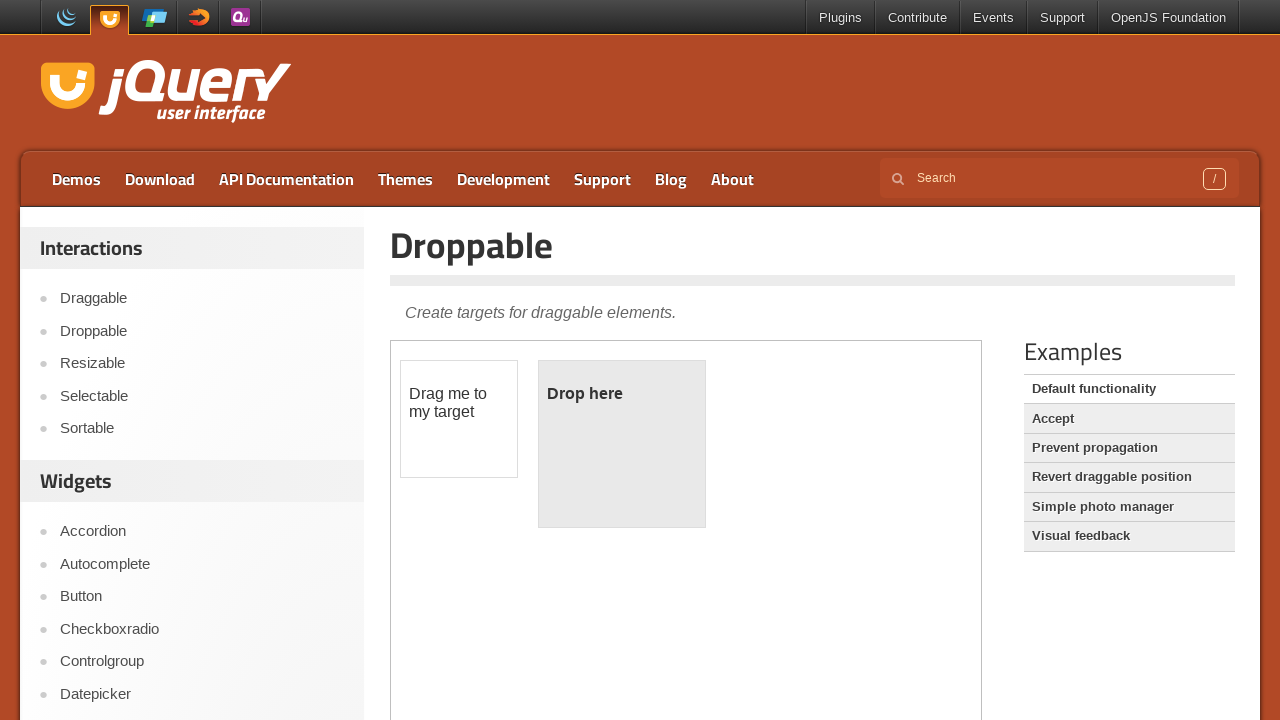

Dragged the draggable element onto the droppable target at (622, 444)
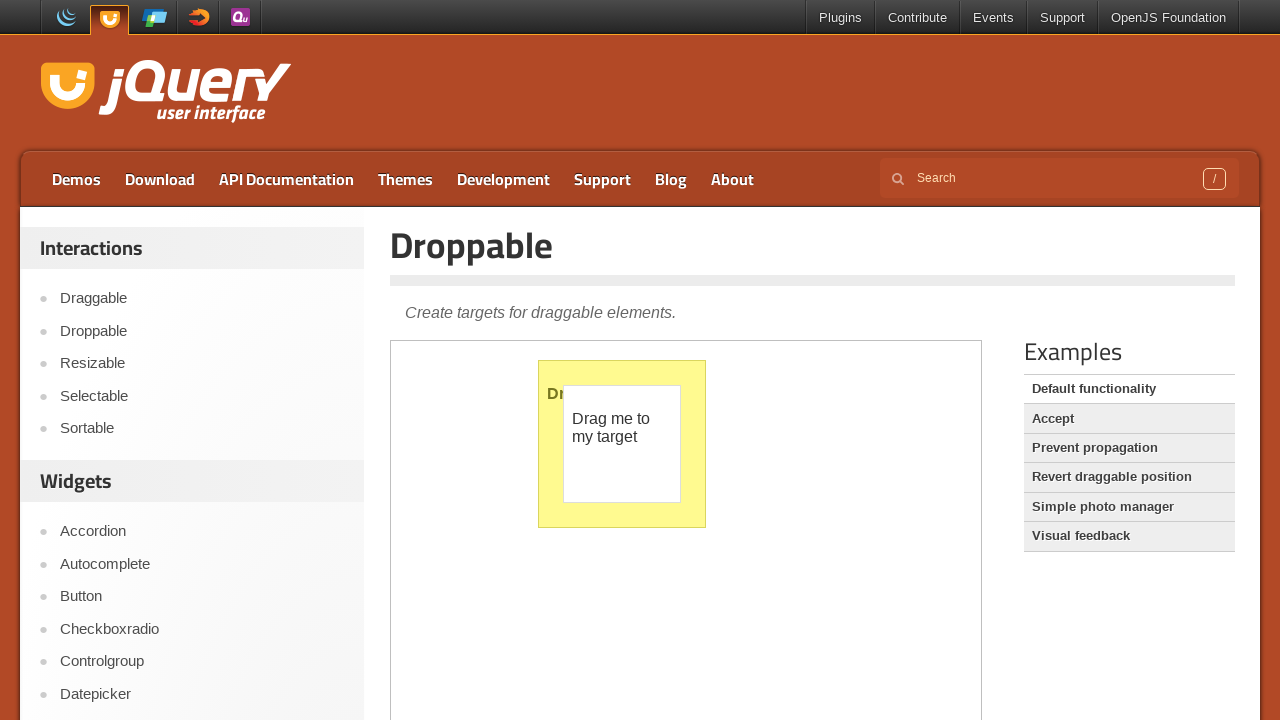

Verified the drop was successful - droppable element now displays 'Dropped!' text
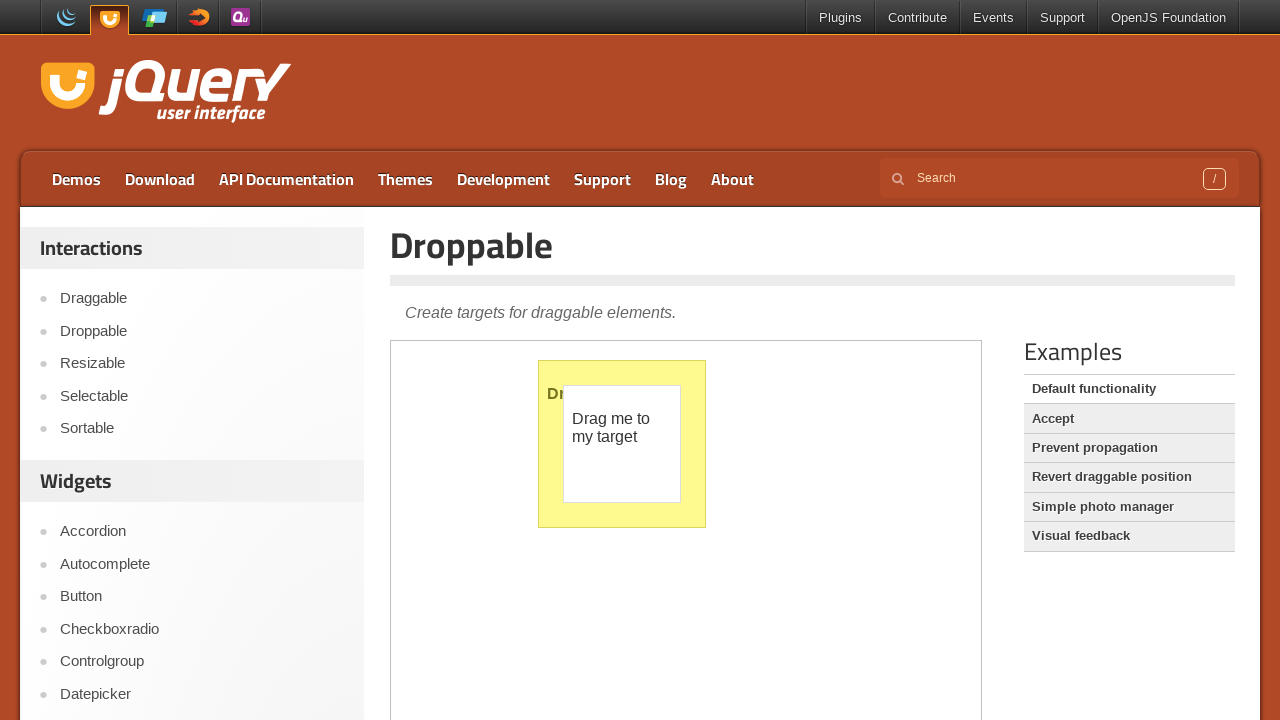

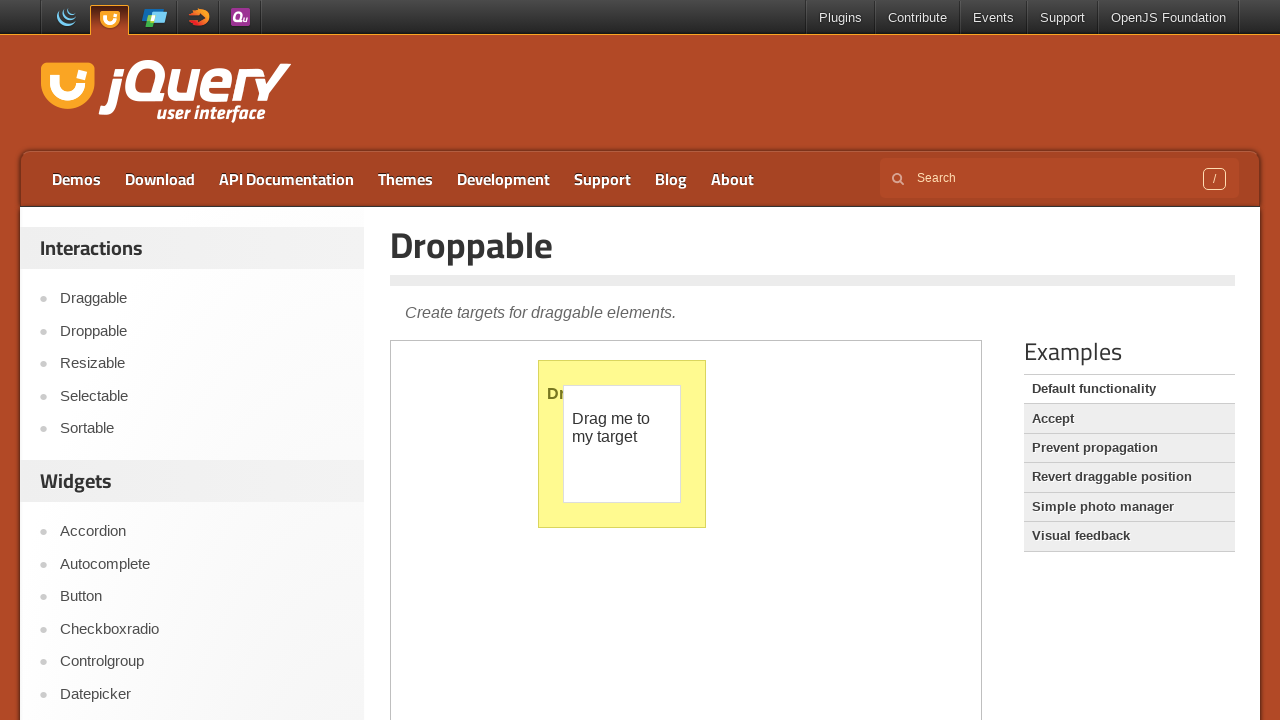